Tests the forgot password button navigates to password recovery page

Starting URL: https://b2c.passport.rt.ru

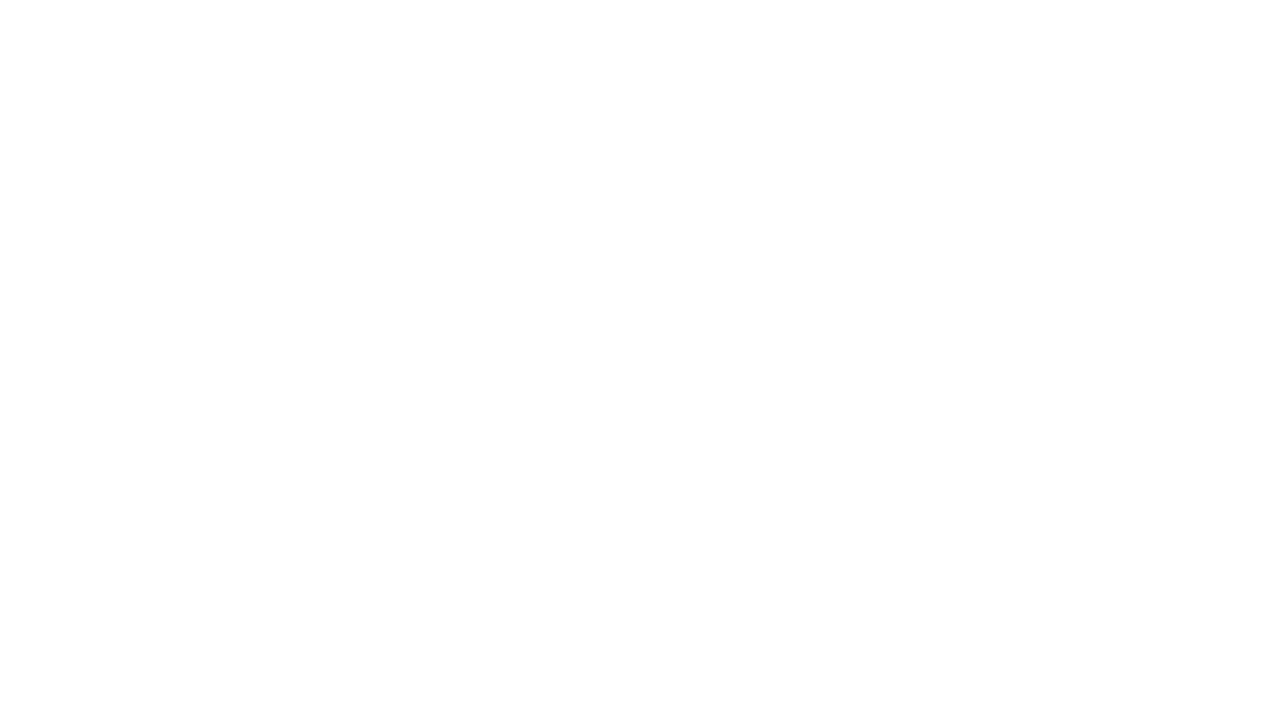

Clicked forgot password button at (1102, 361) on #forgot_password
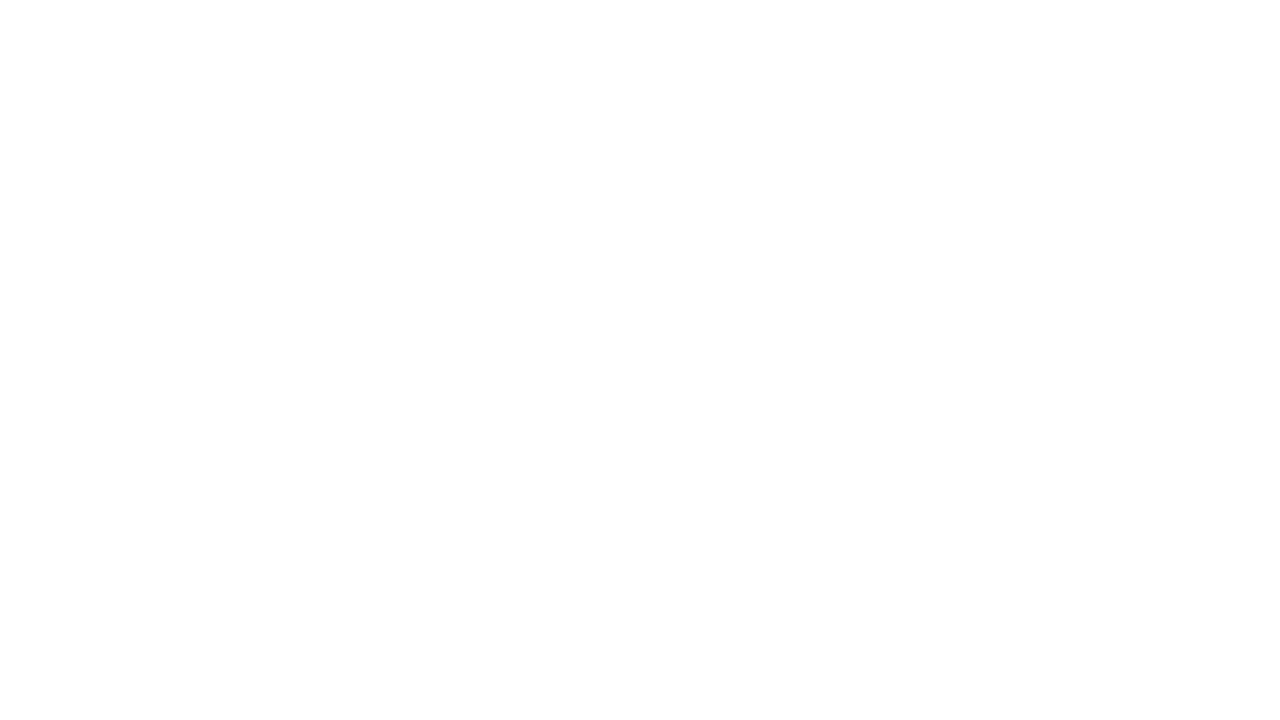

Waited 5 seconds for password recovery page to load
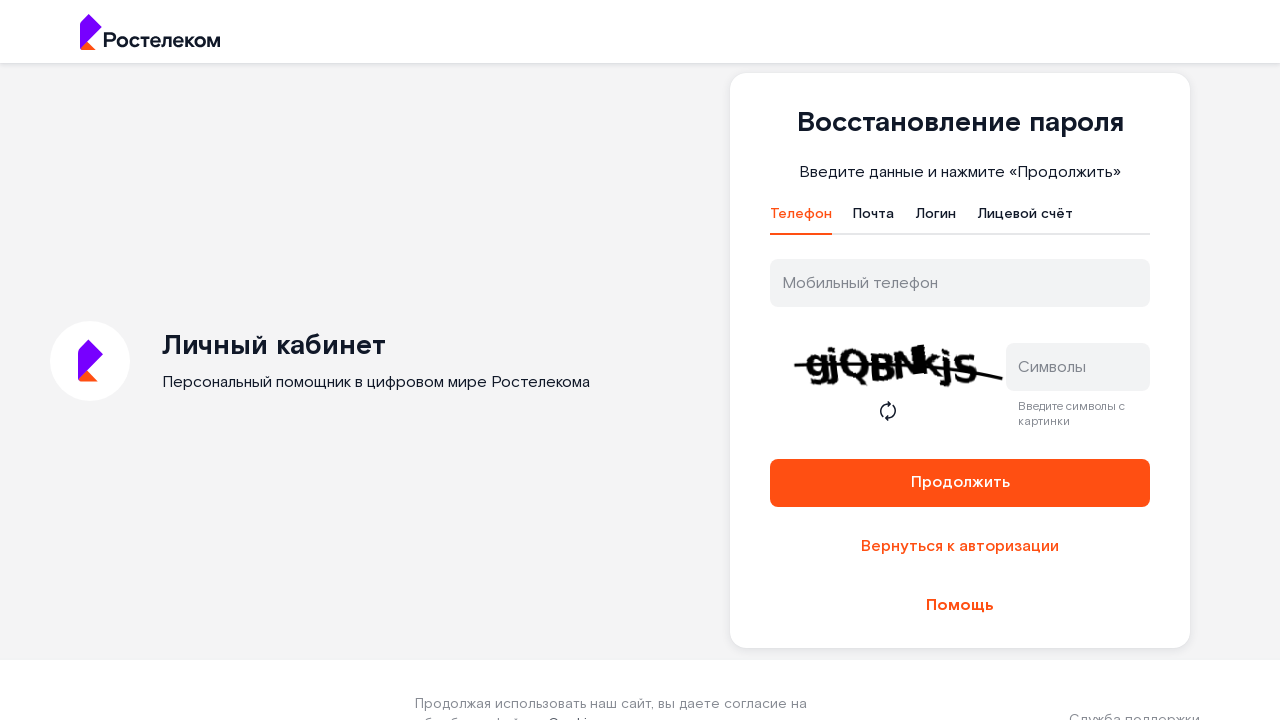

Verified password recovery page title is 'Восстановление пароля'
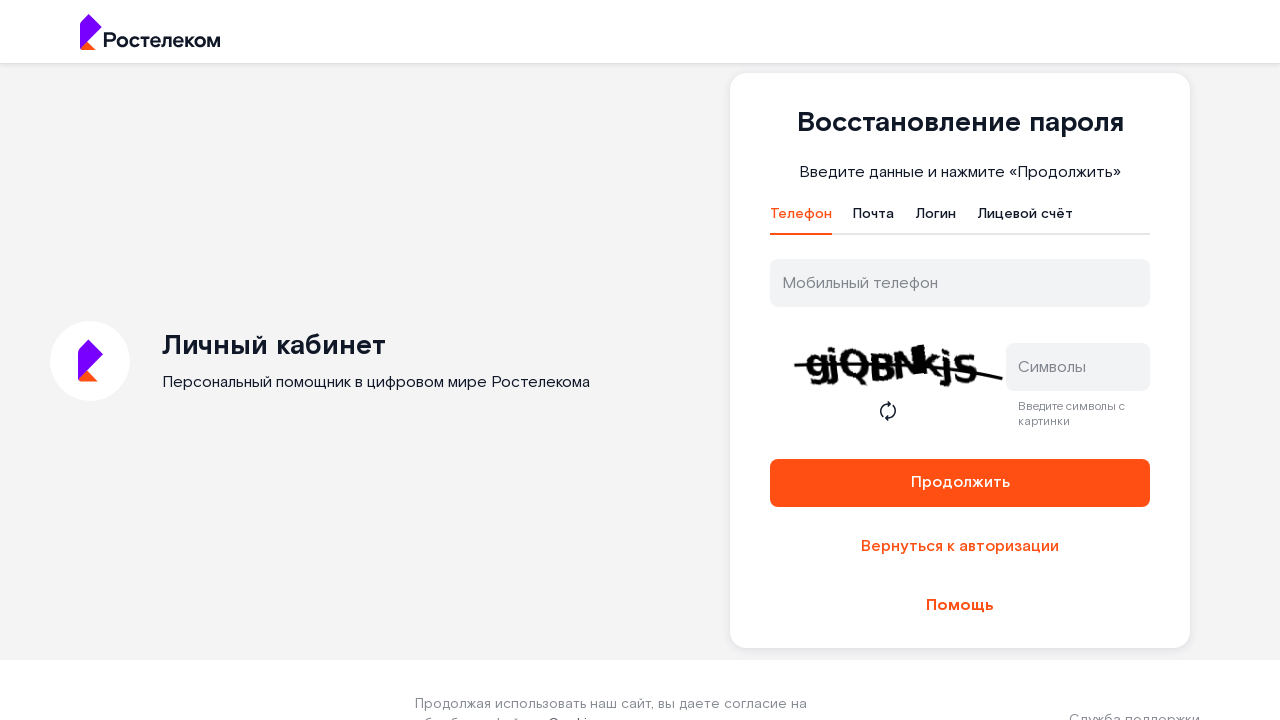

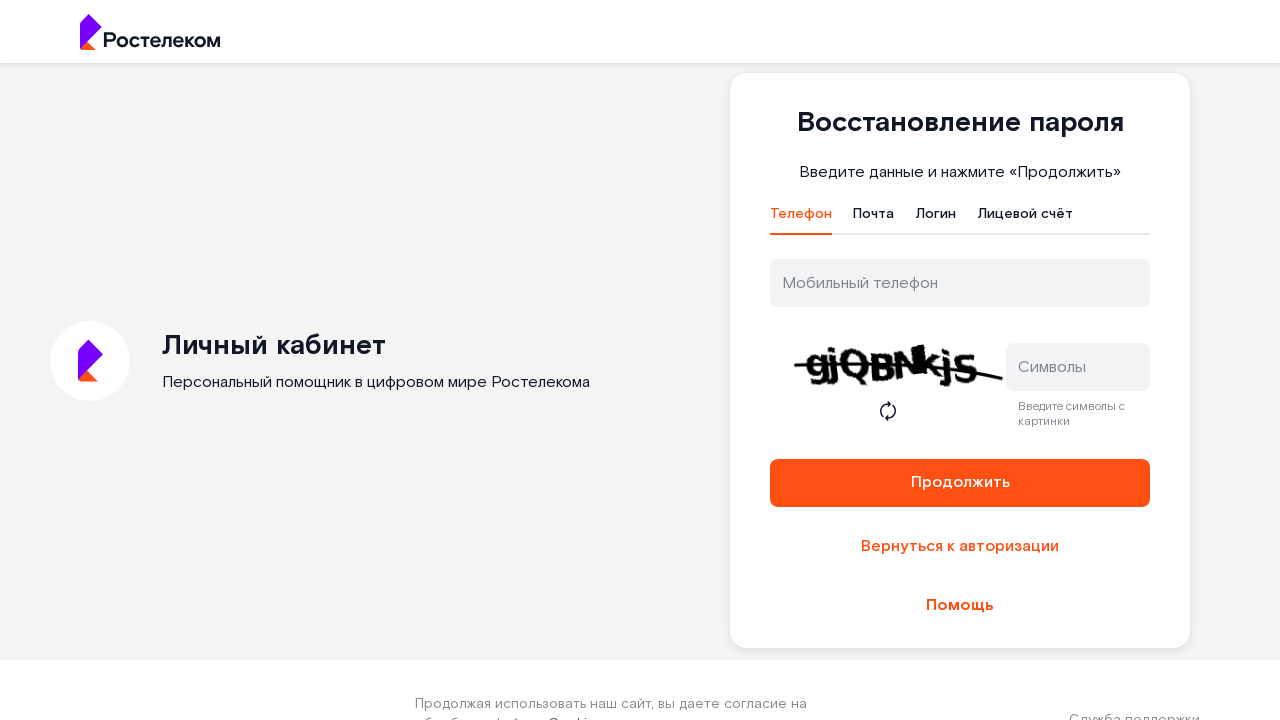